Tests dropdown functionality by navigating to the dropdown page and selecting an option by index

Starting URL: https://practice.cydeo.com/

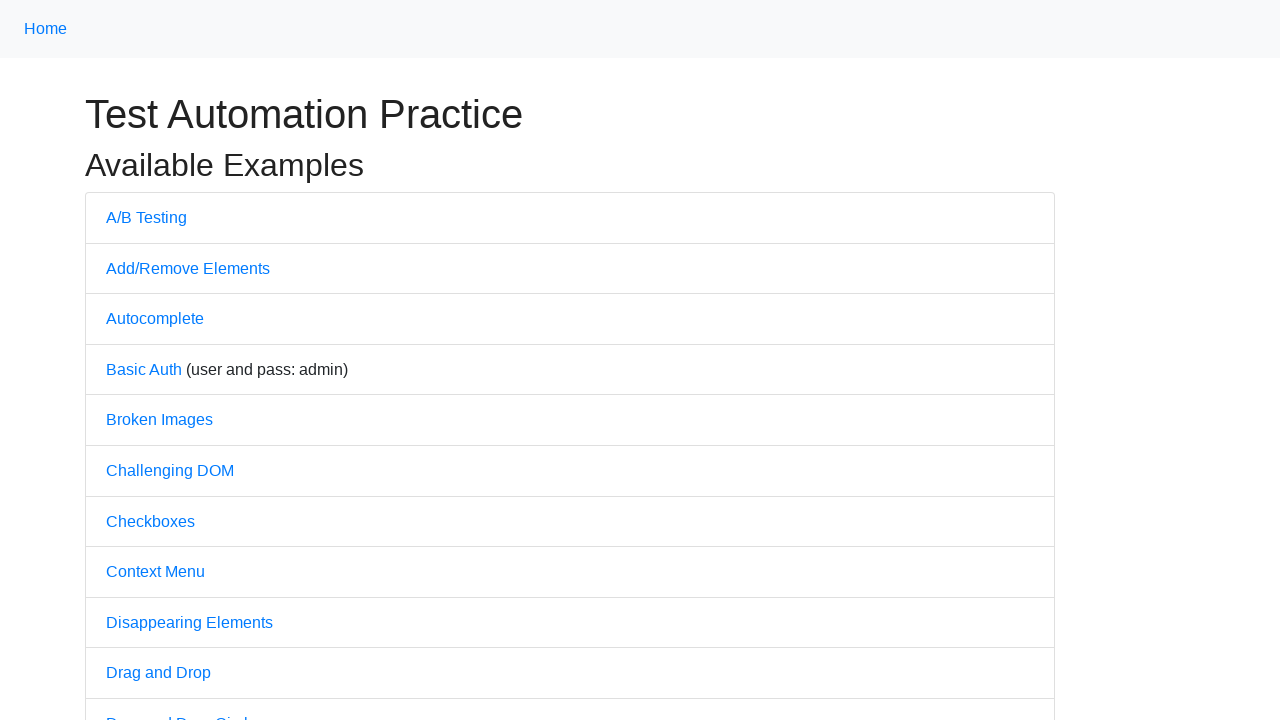

Clicked on Dropdown link to navigate to dropdown page at (143, 360) on internal:text="Dropdown"i
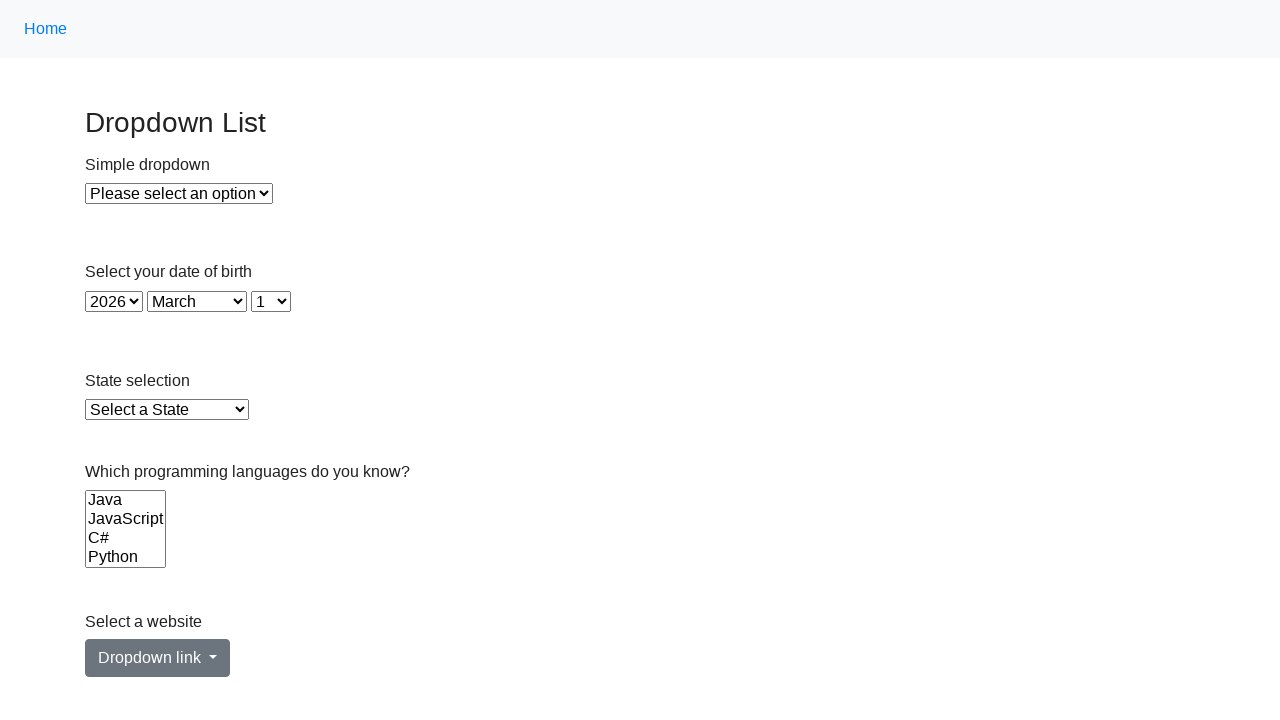

Located dropdown element with id='dropdown'
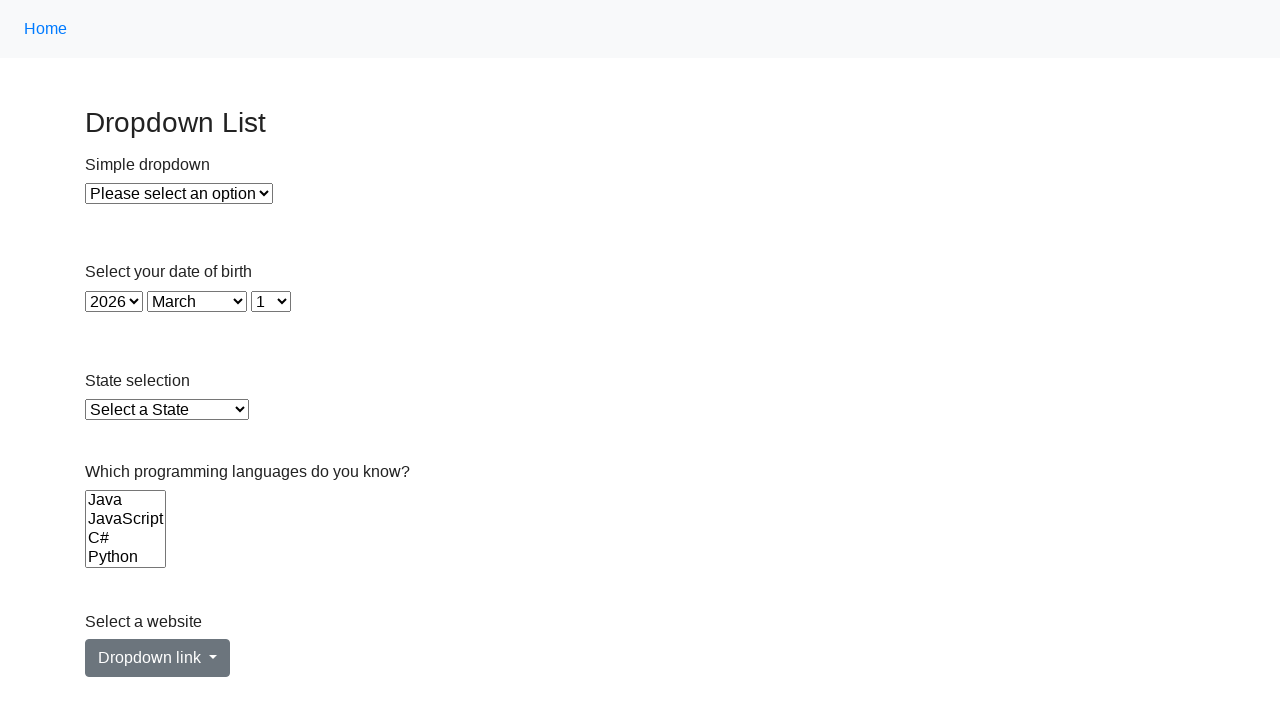

Selected option at index 1 (second option) from dropdown on xpath=//select[@id='dropdown']
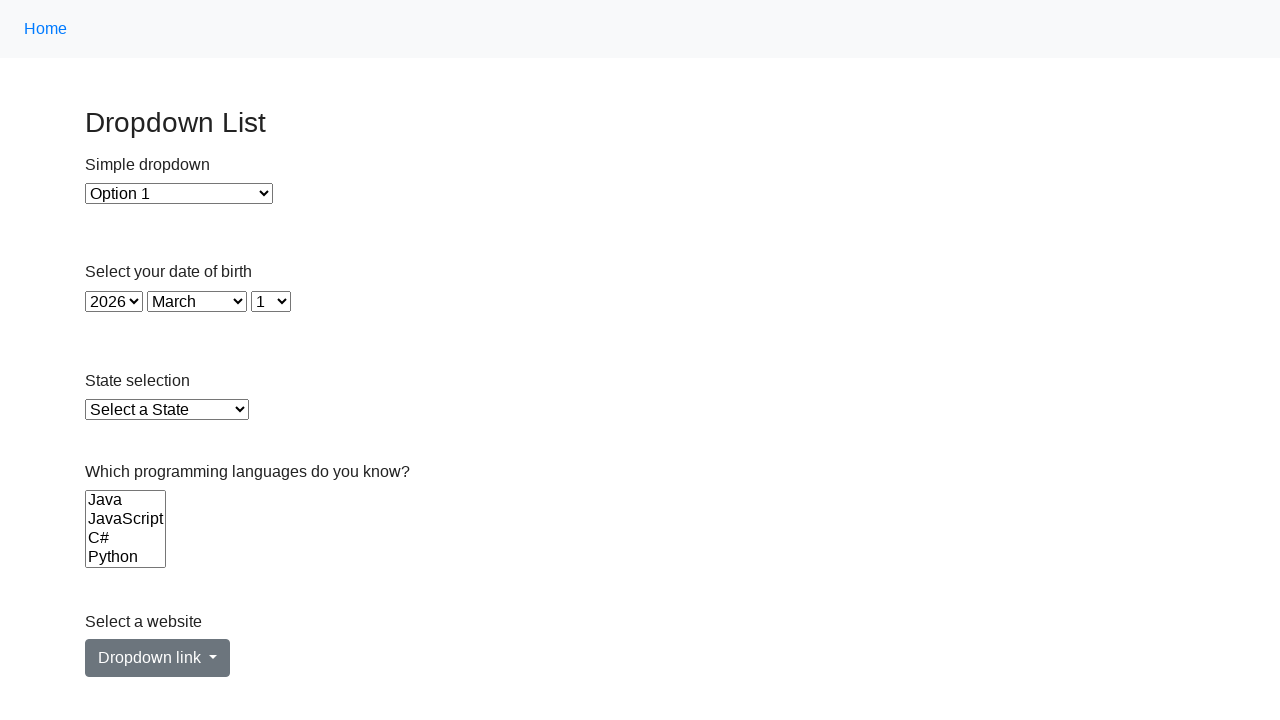

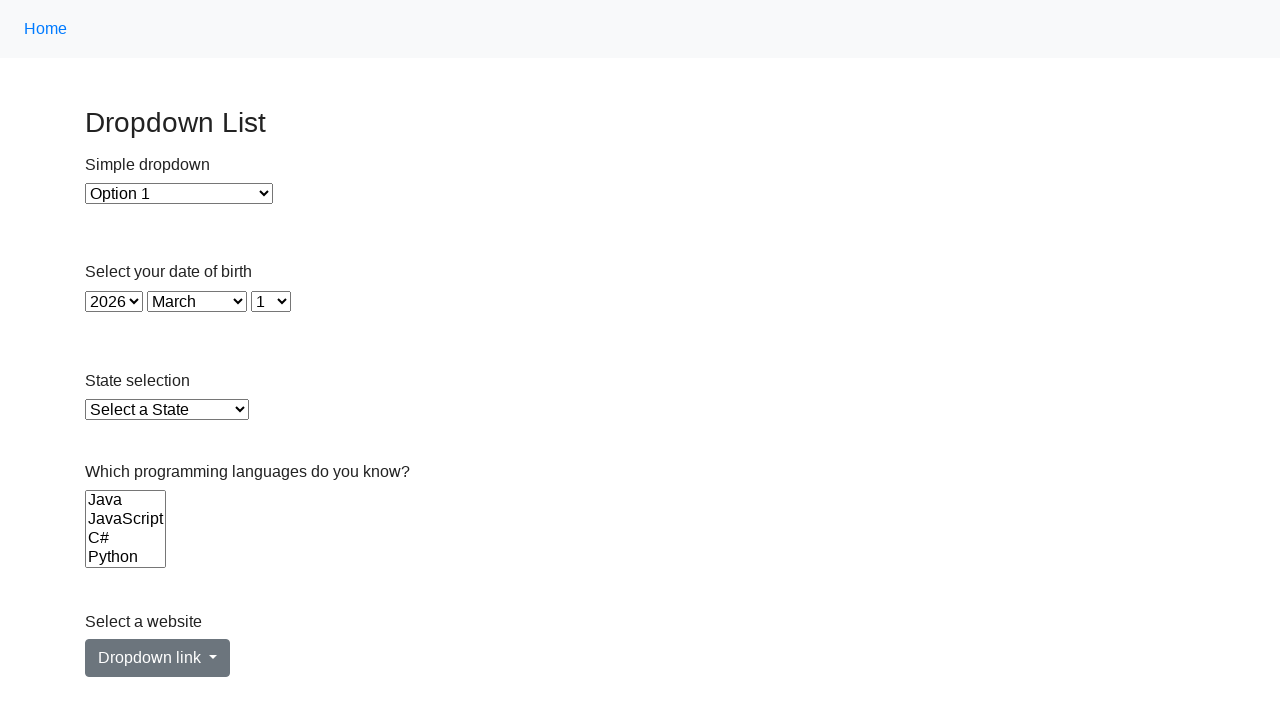